Tests drag and drop functionality by dragging element from column A to column B on a test practice page

Starting URL: https://the-internet.herokuapp.com/drag_and_drop

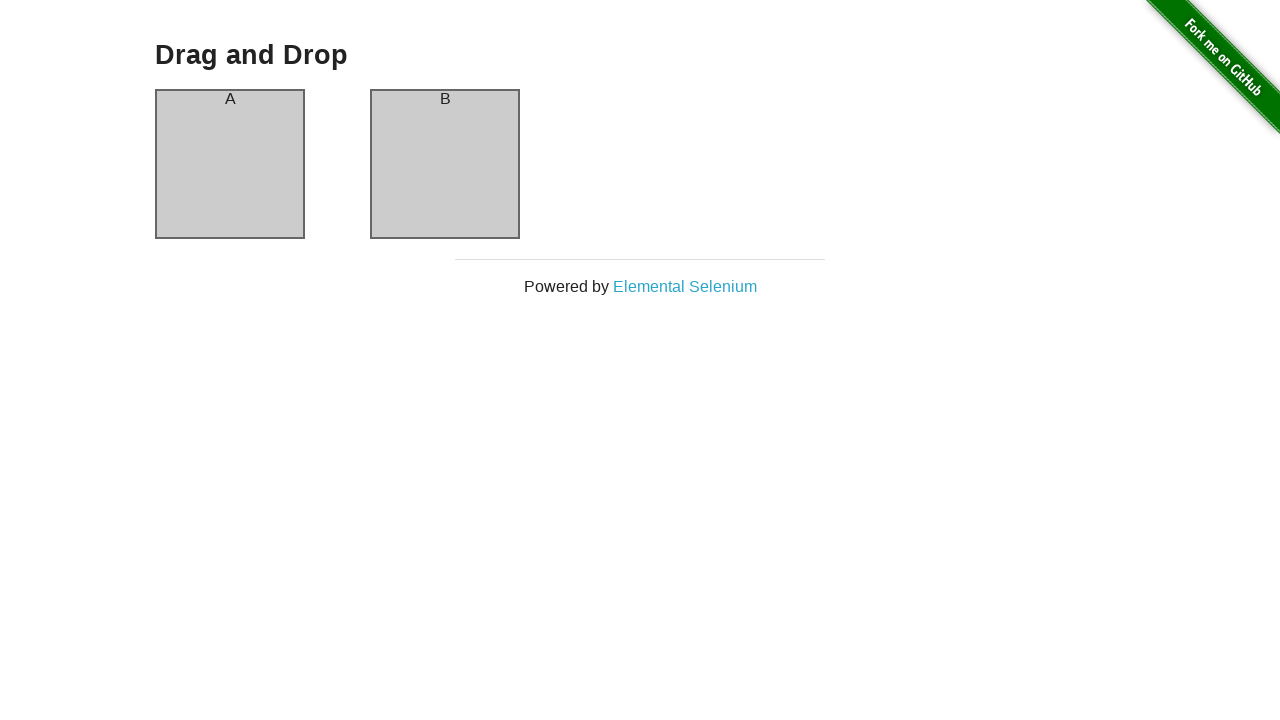

Located source element in column A
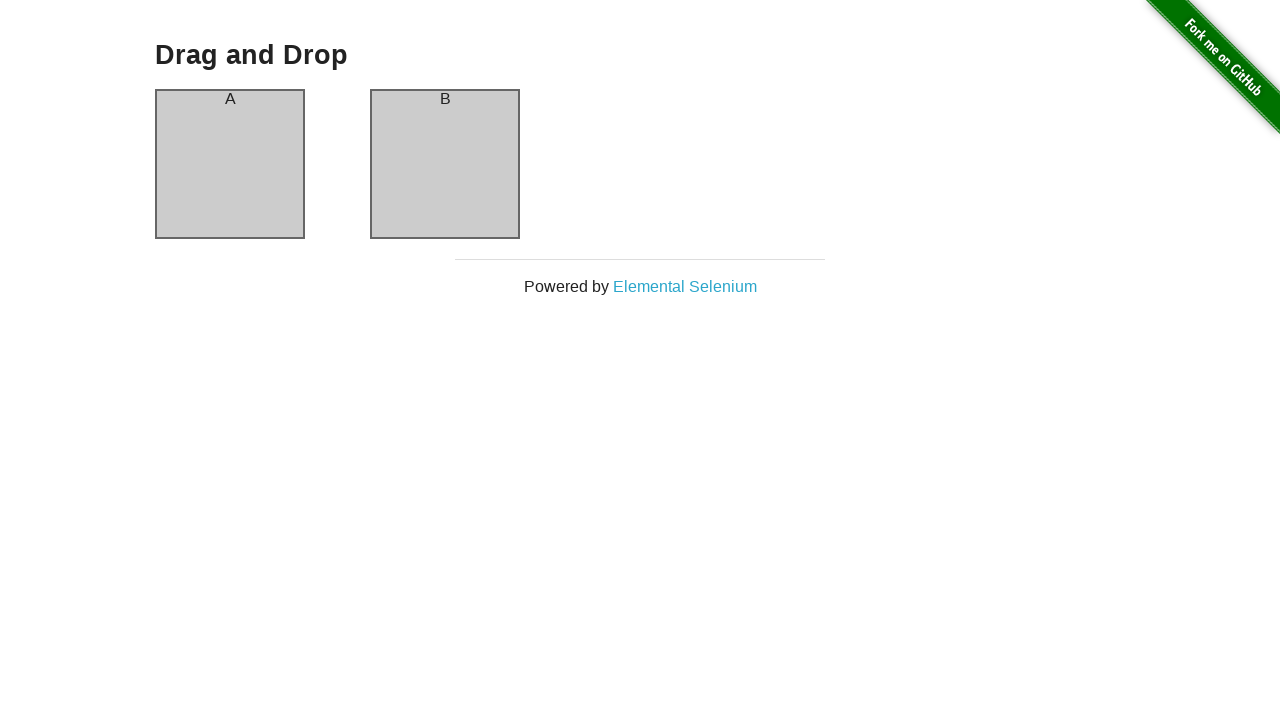

Located destination element in column B
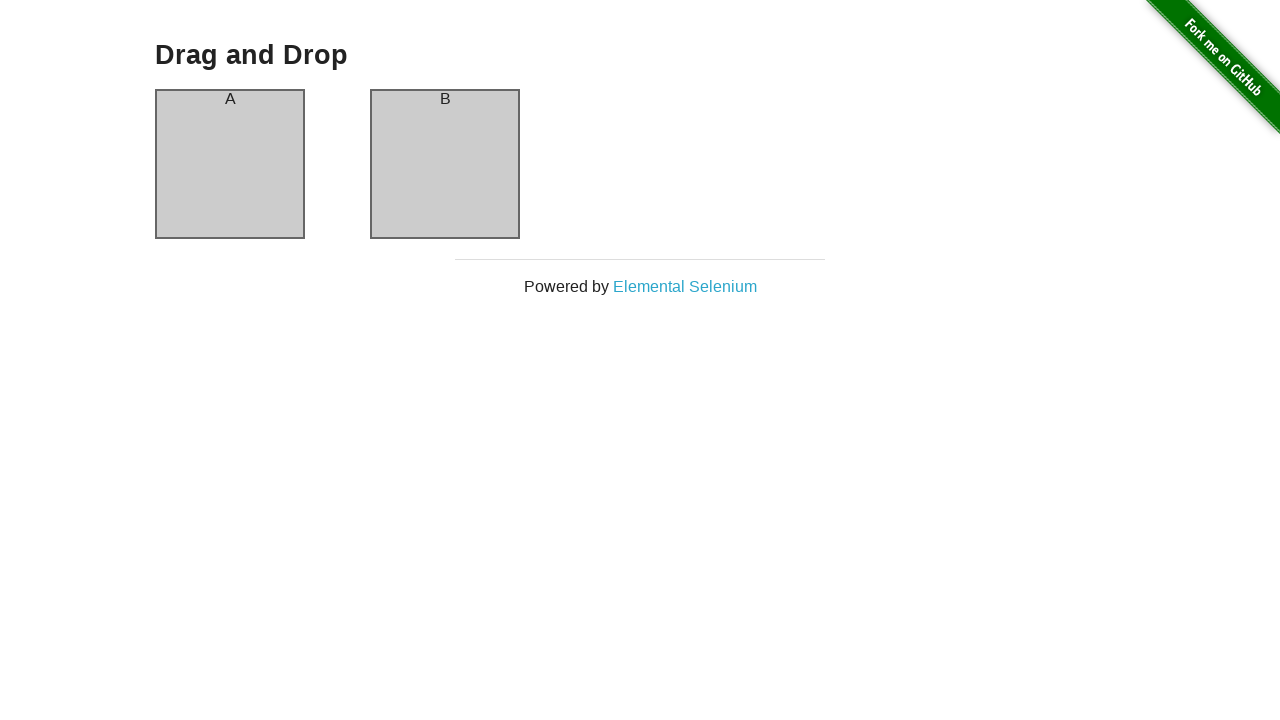

Dragged element from column A to column B at (445, 164)
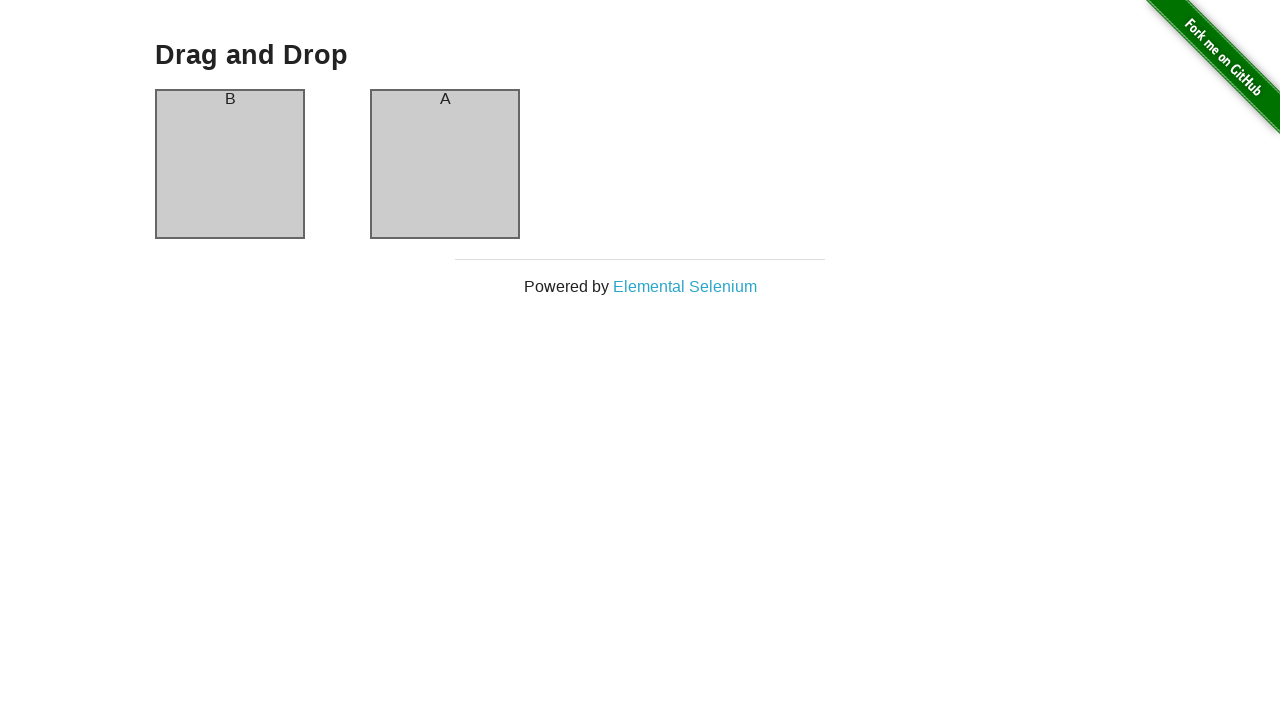

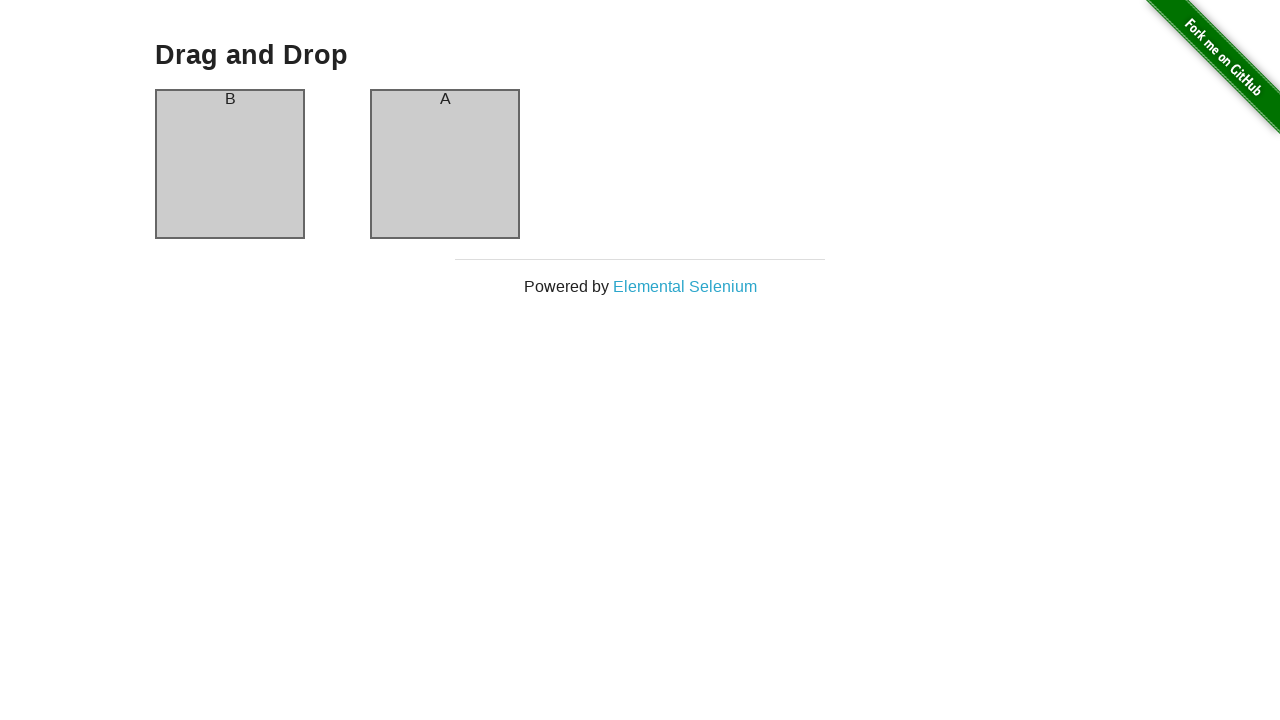